Tests radio button selection by iterating through radio buttons and selecting the first unselected one with value 'radio1'

Starting URL: https://rahulshettyacademy.com/AutomationPractice/

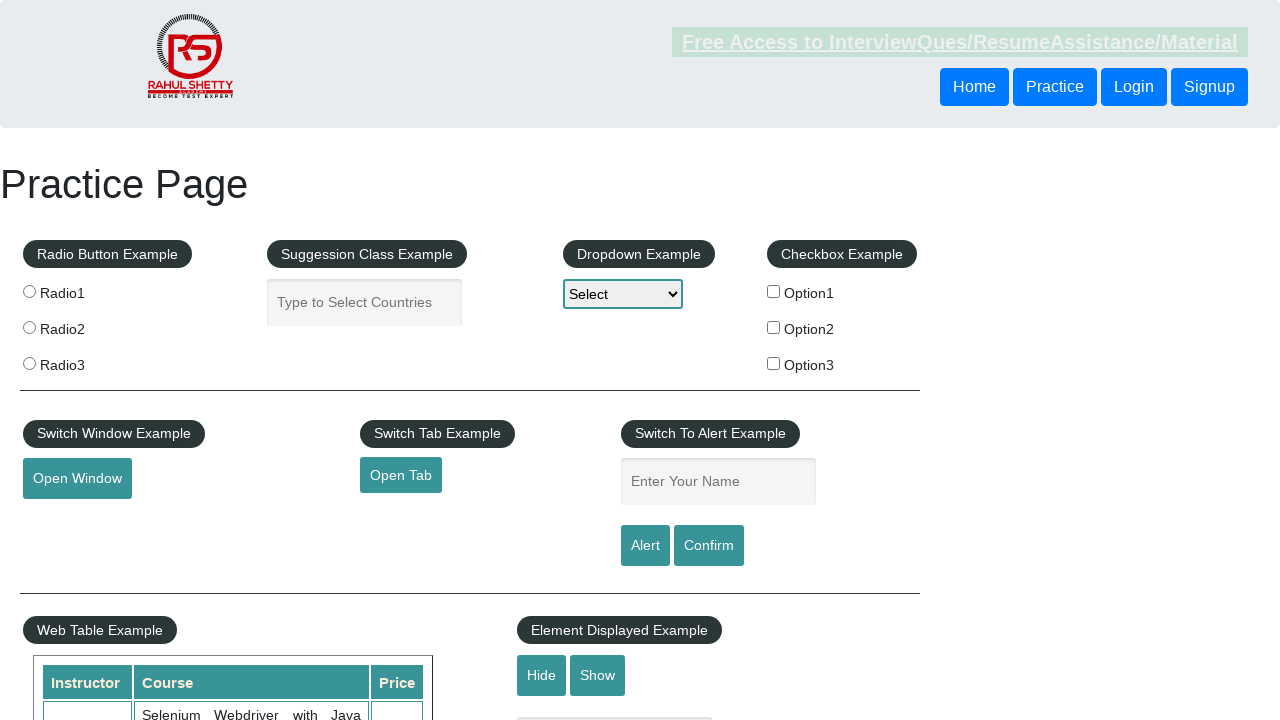

Navigated to Rahul Shetty Academy automation practice page
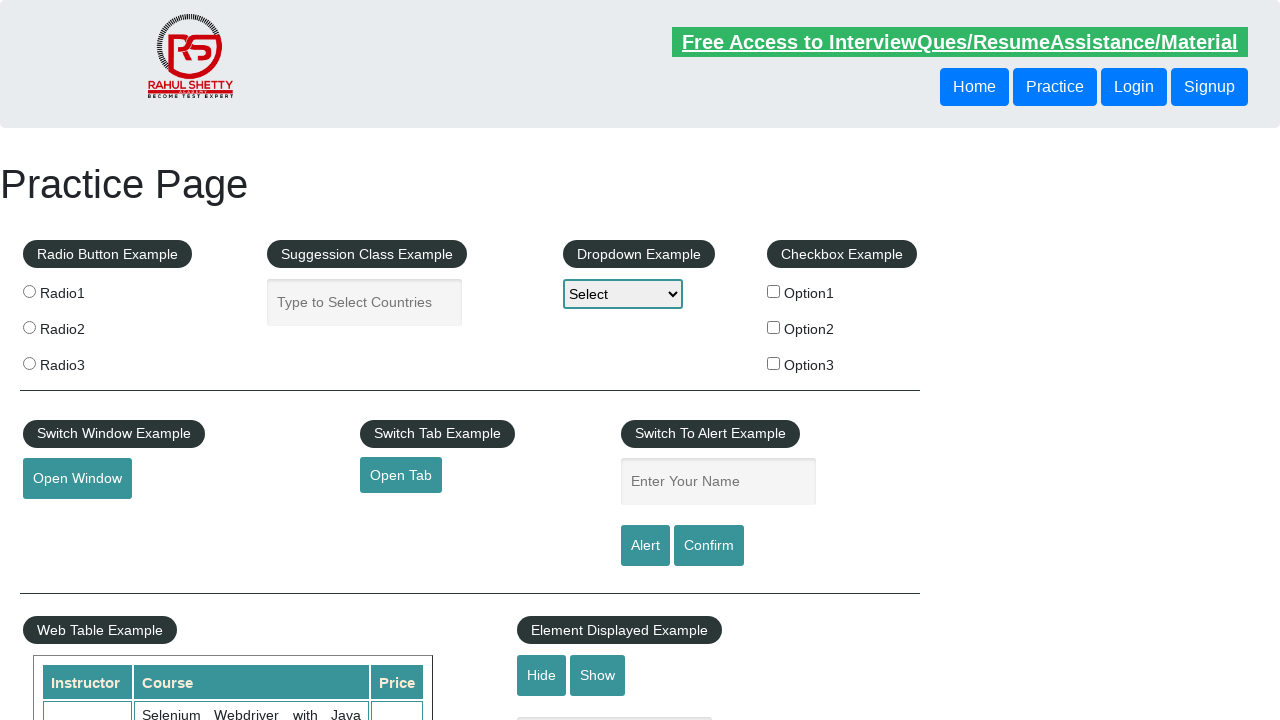

Located all radio buttons on the page
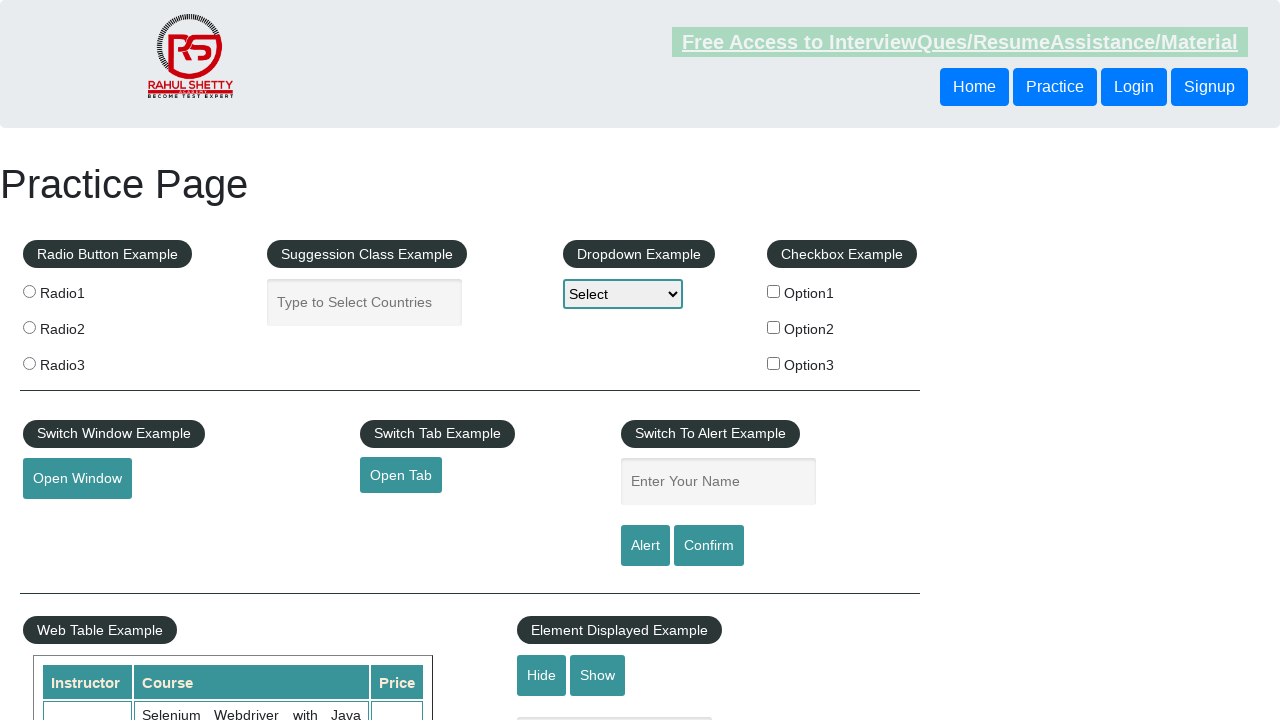

Selected radio button with value 'radio1' at (29, 291) on xpath=//input[@name='radioButton'] >> nth=0
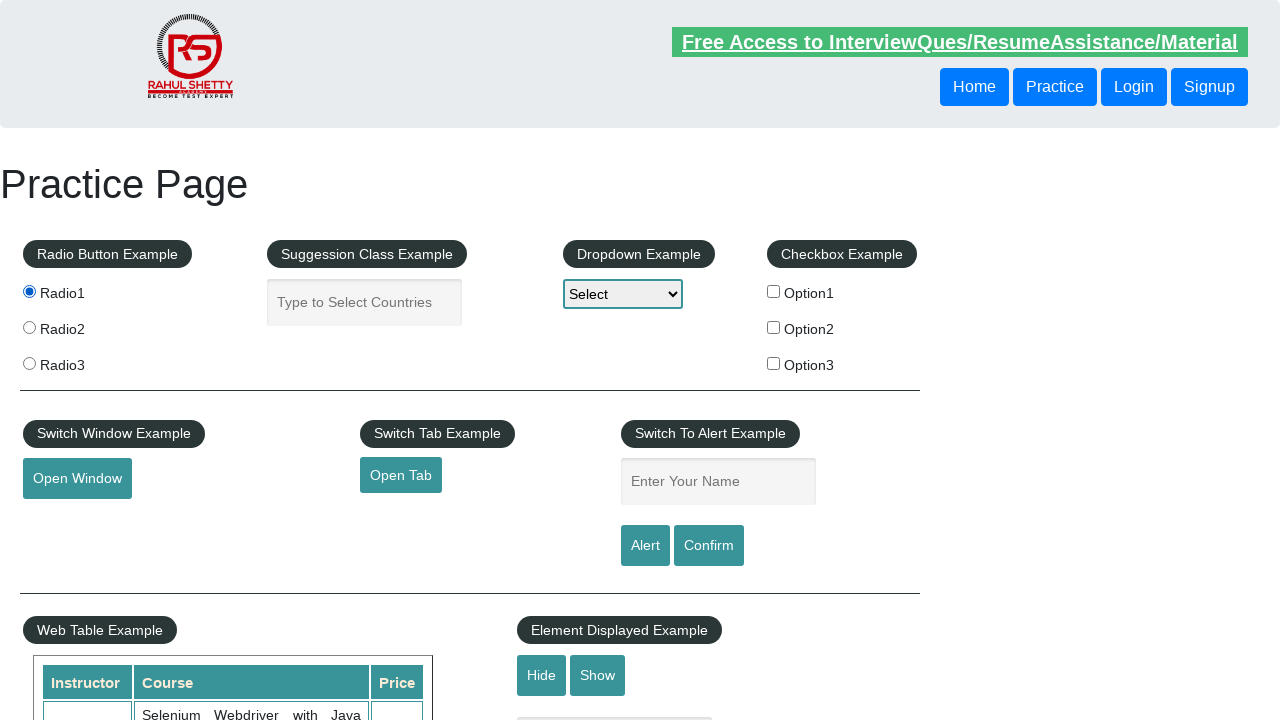

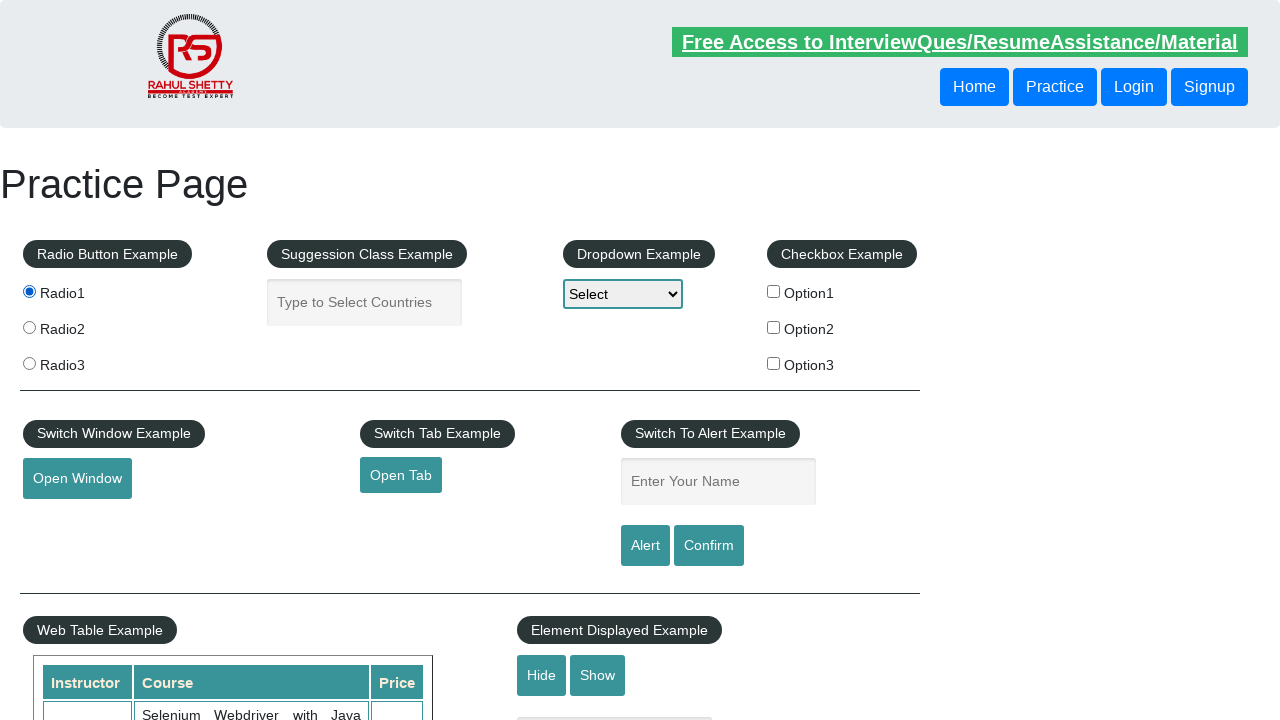